Tests nested frames navigation by clicking on Nested Frames link, switching to nested iframes, and verifying content within the middle frame

Starting URL: https://the-internet.herokuapp.com

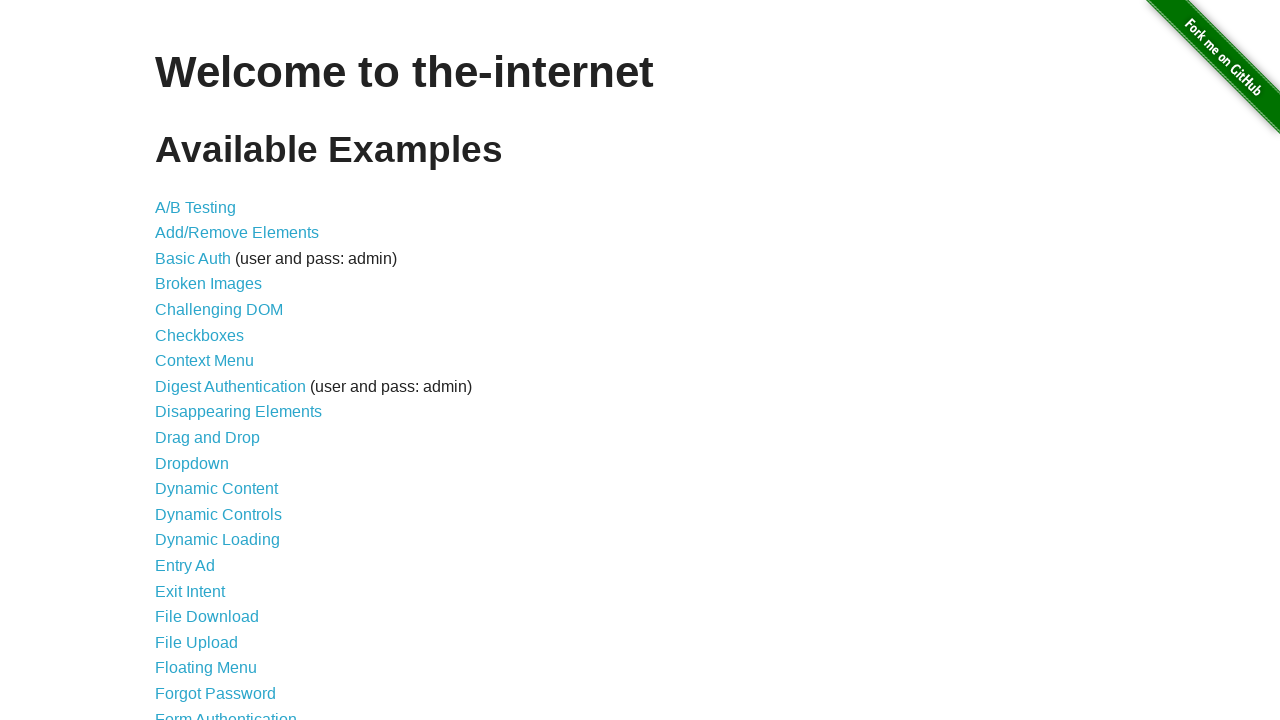

Clicked on Nested Frames link at (210, 395) on text=Nested Frames
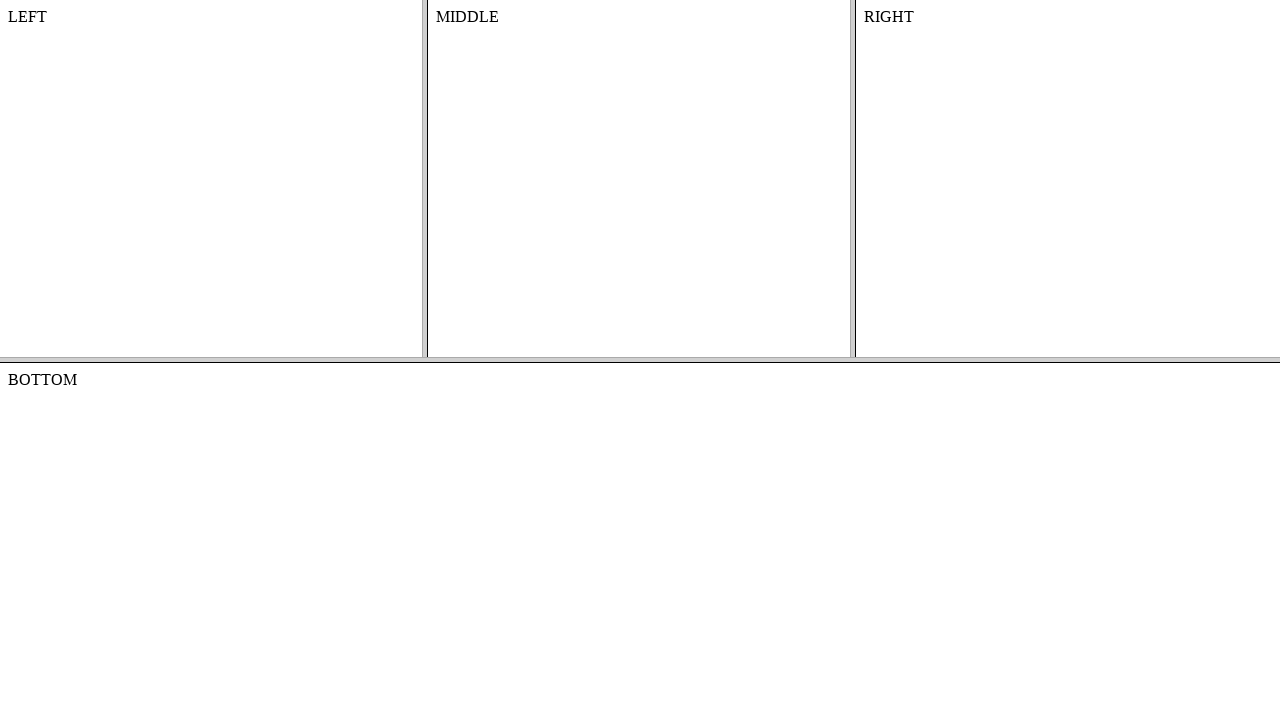

Located and switched to top frame
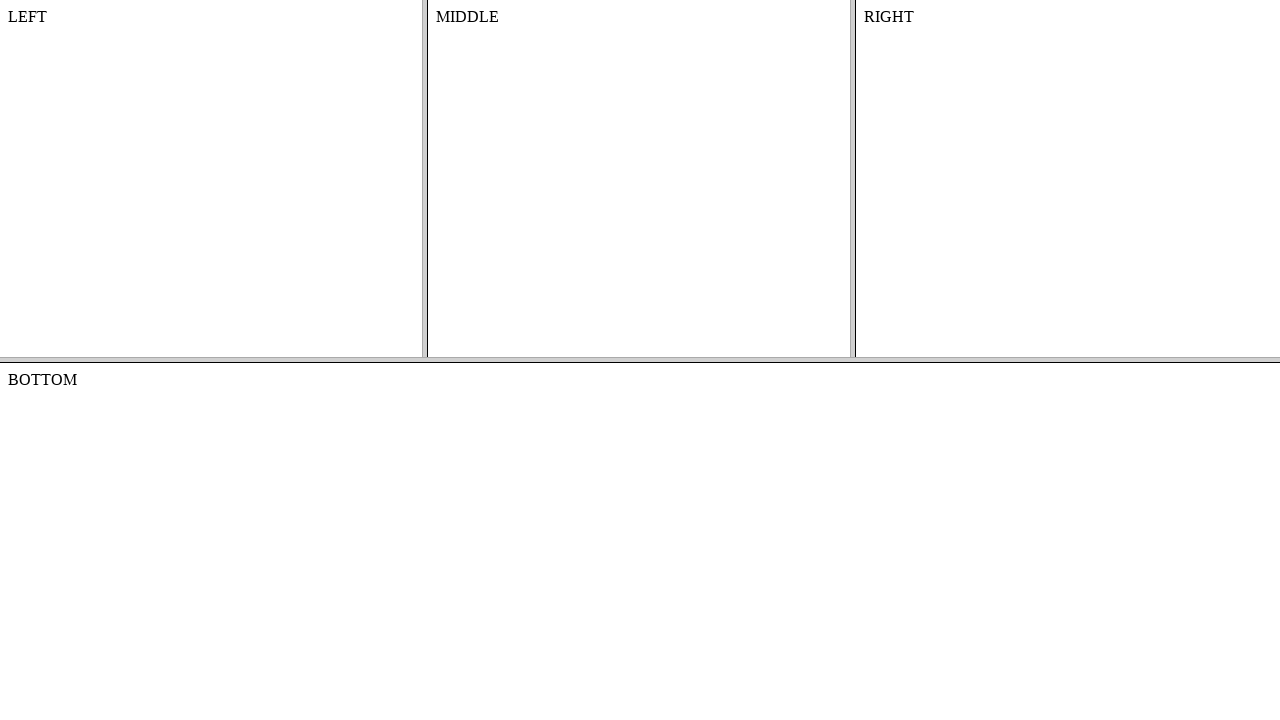

Located nested middle frame within top frame
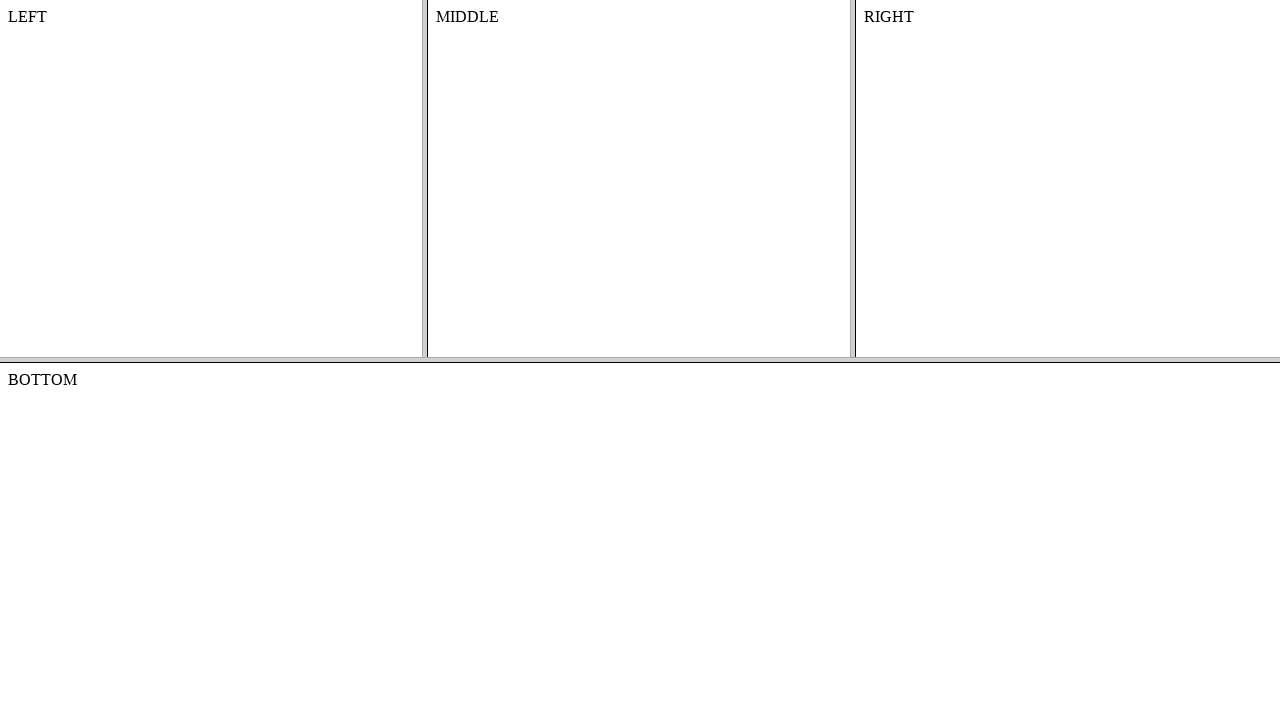

Located content element in middle frame
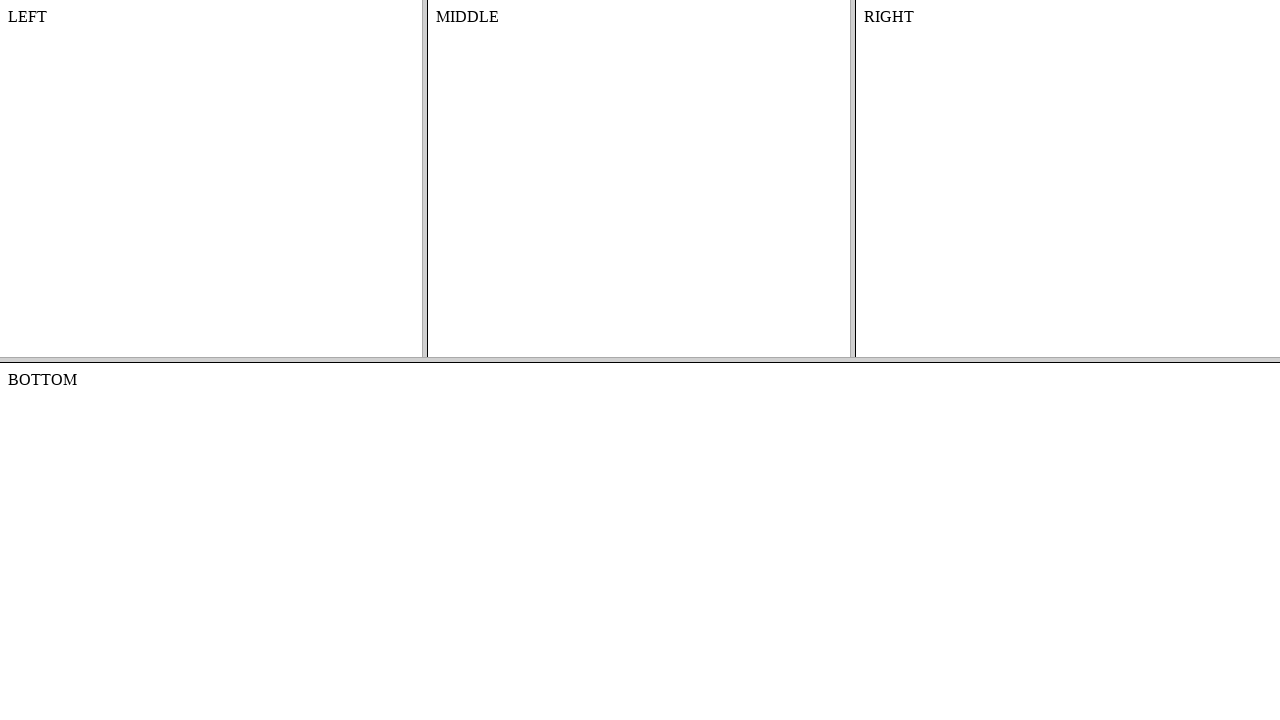

Verified content element is present in middle frame
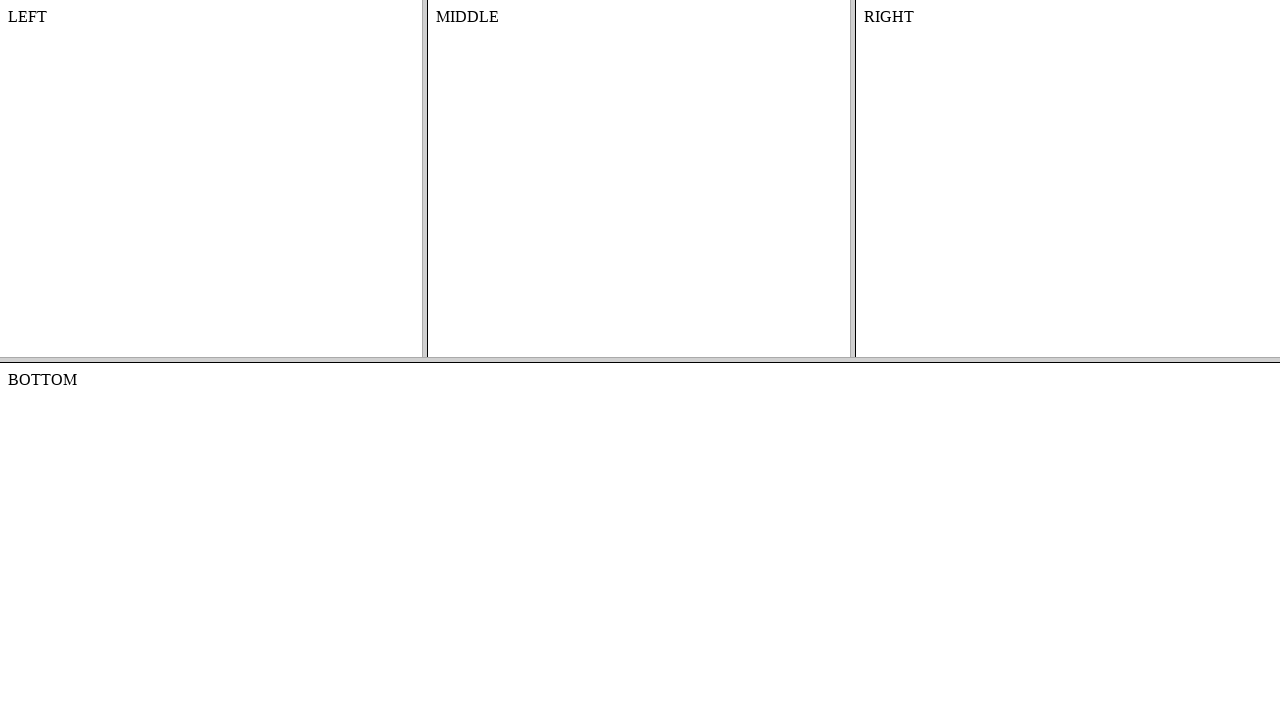

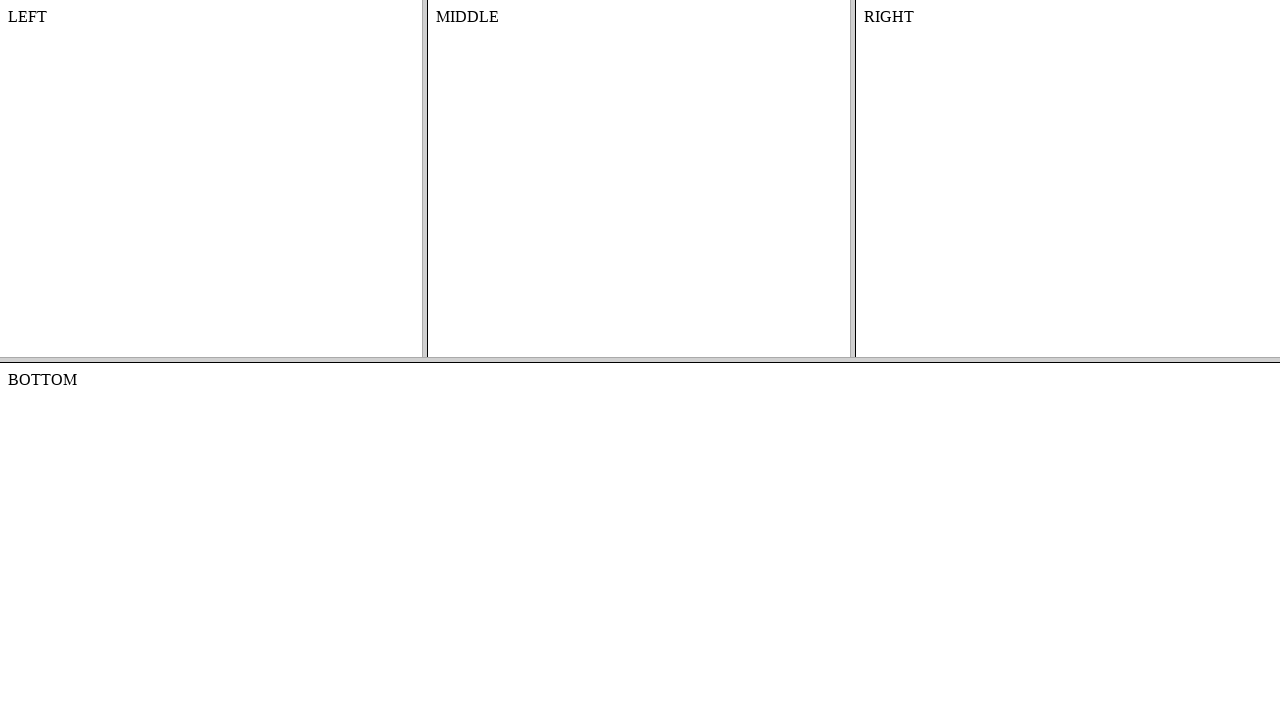